Navigates to OrangeHRM 30-day trial page and verifies the URL contains "orangehrm"

Starting URL: https://www.orangehrm.com/orangehrm-30-day-trial/?

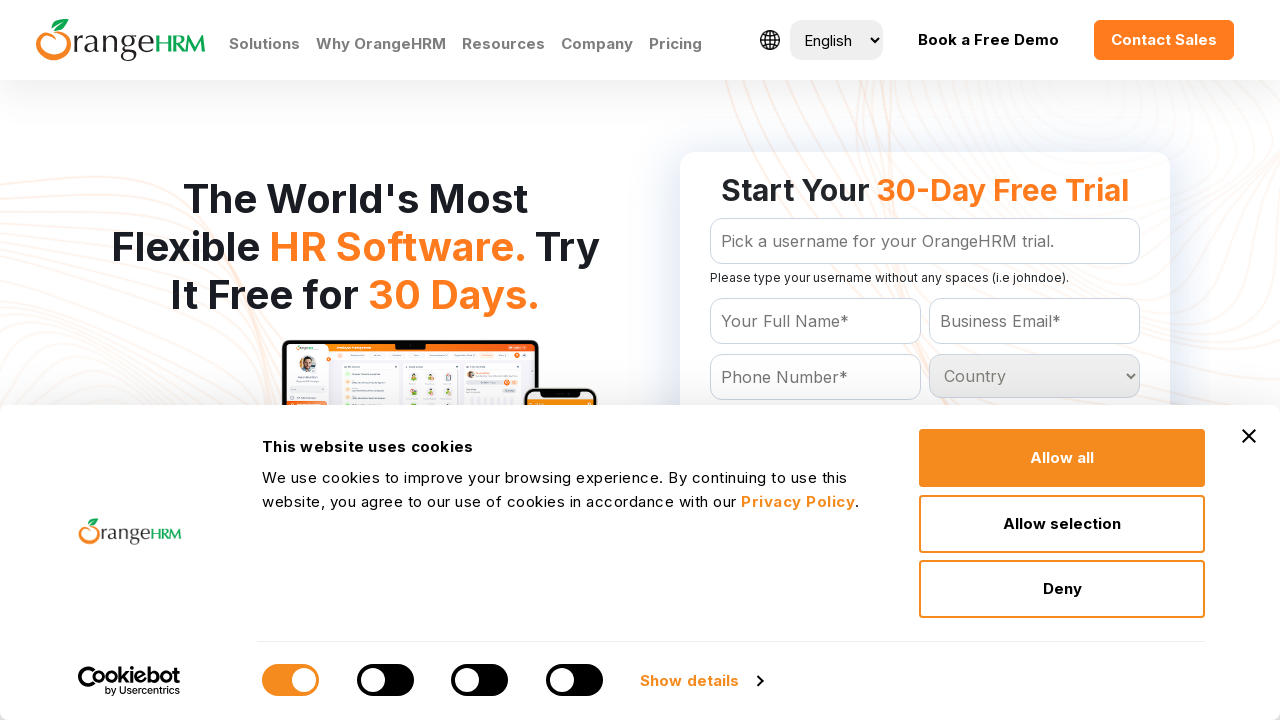

Verified URL contains 'orangehrm'
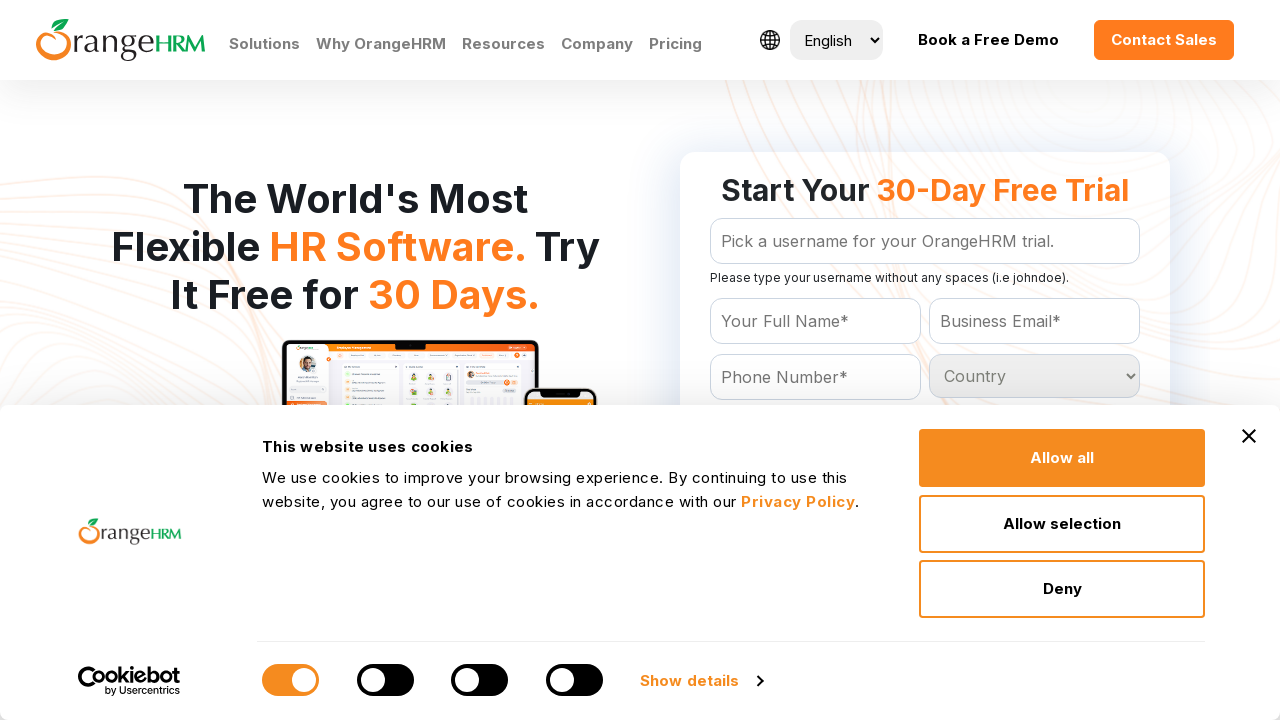

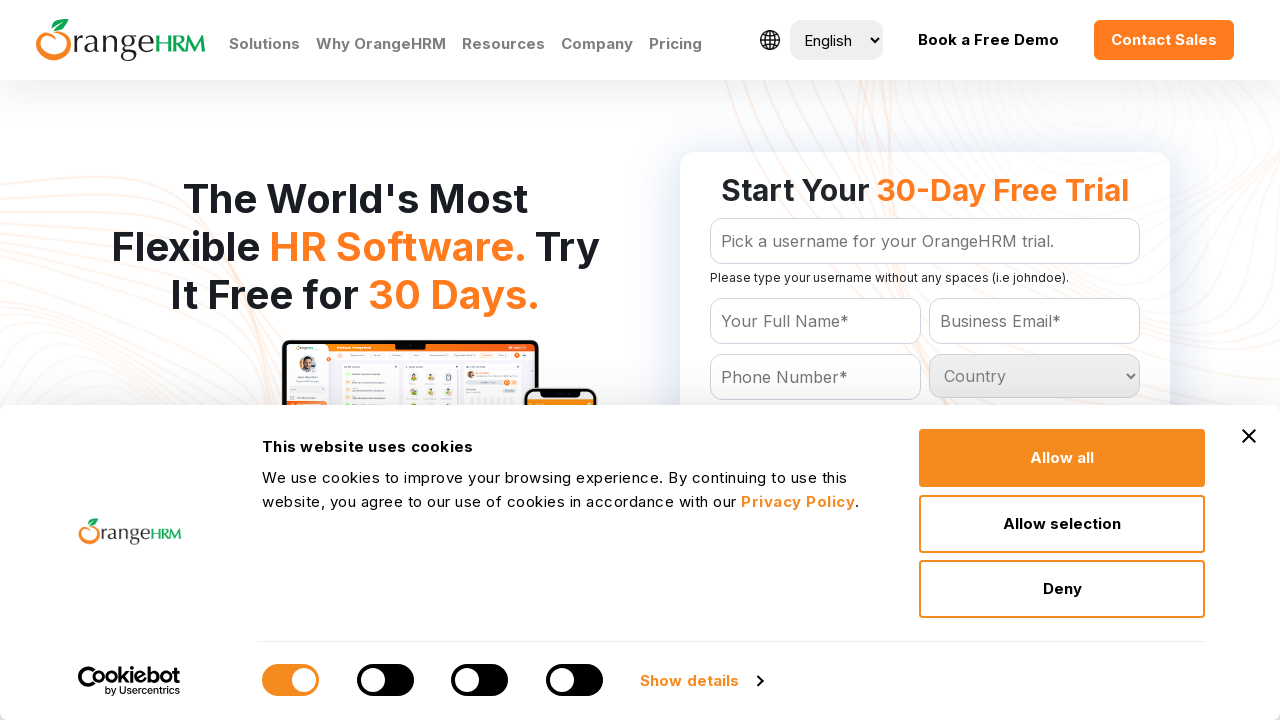